Tests table sorting on a table with helpful class attributes by clicking the Due column header

Starting URL: http://the-internet.herokuapp.com/tables

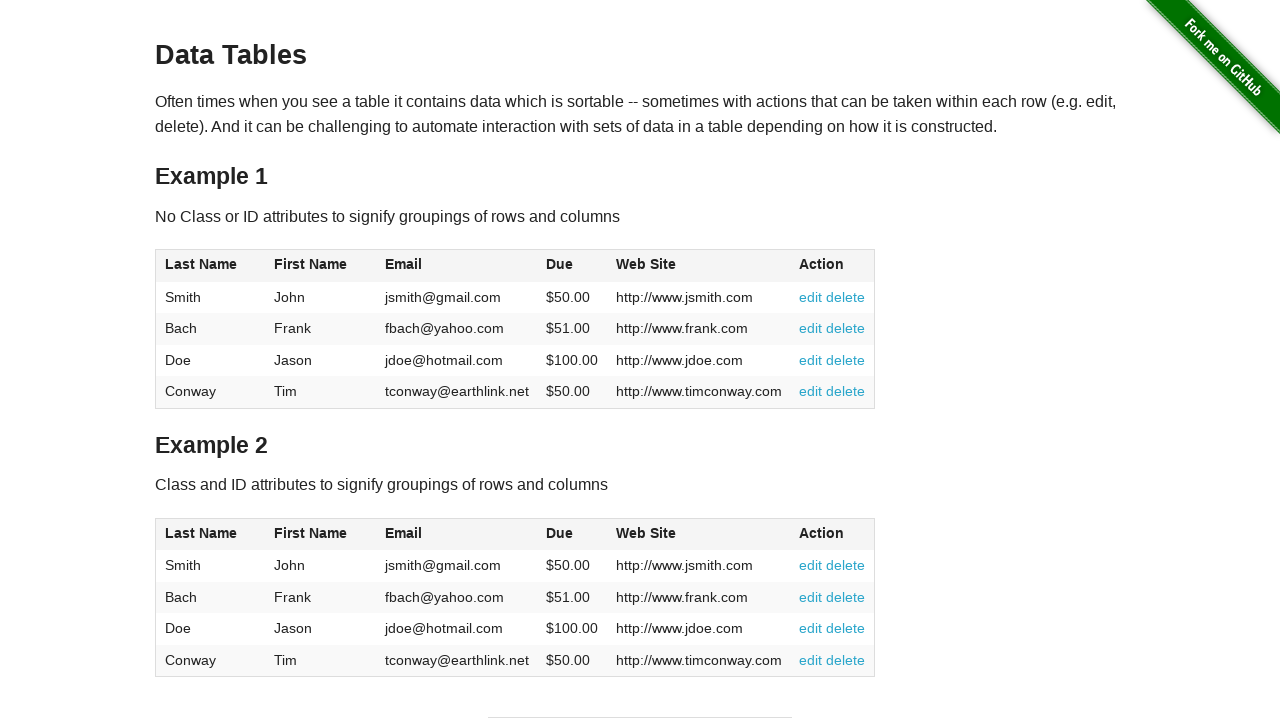

Clicked the Due column header to sort table at (560, 533) on #table2 thead .dues
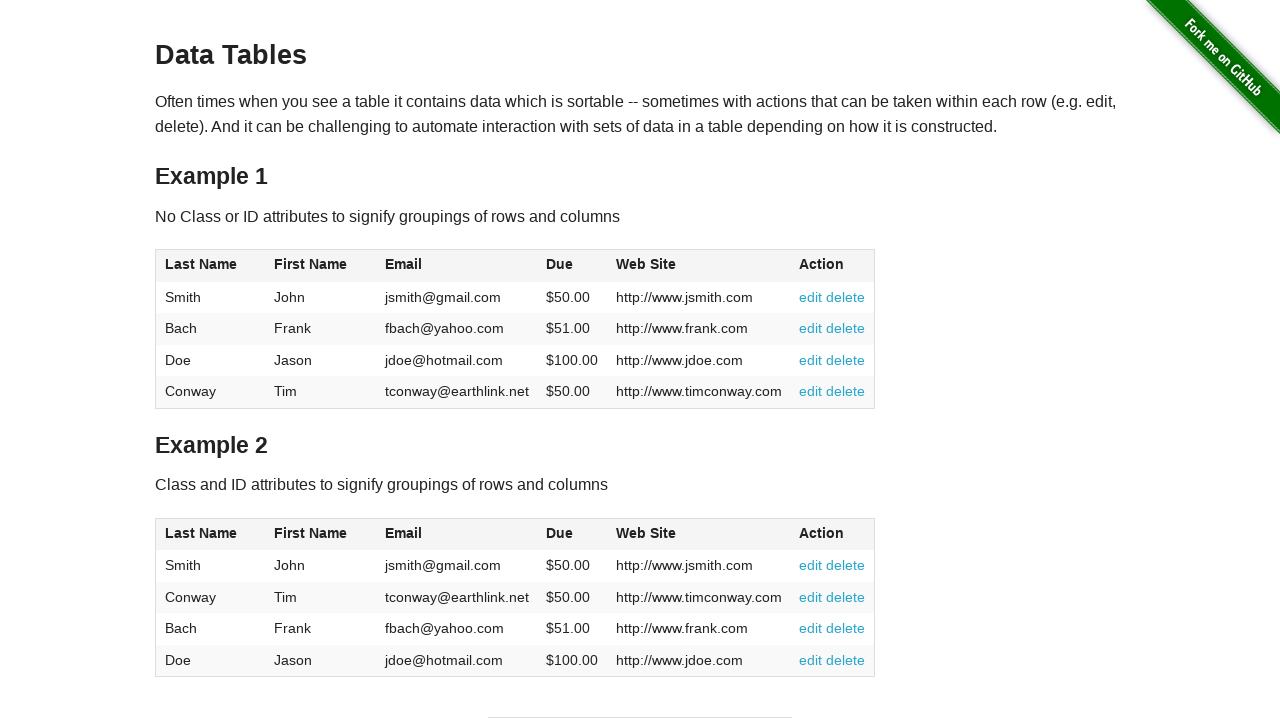

Table sorted by Due column
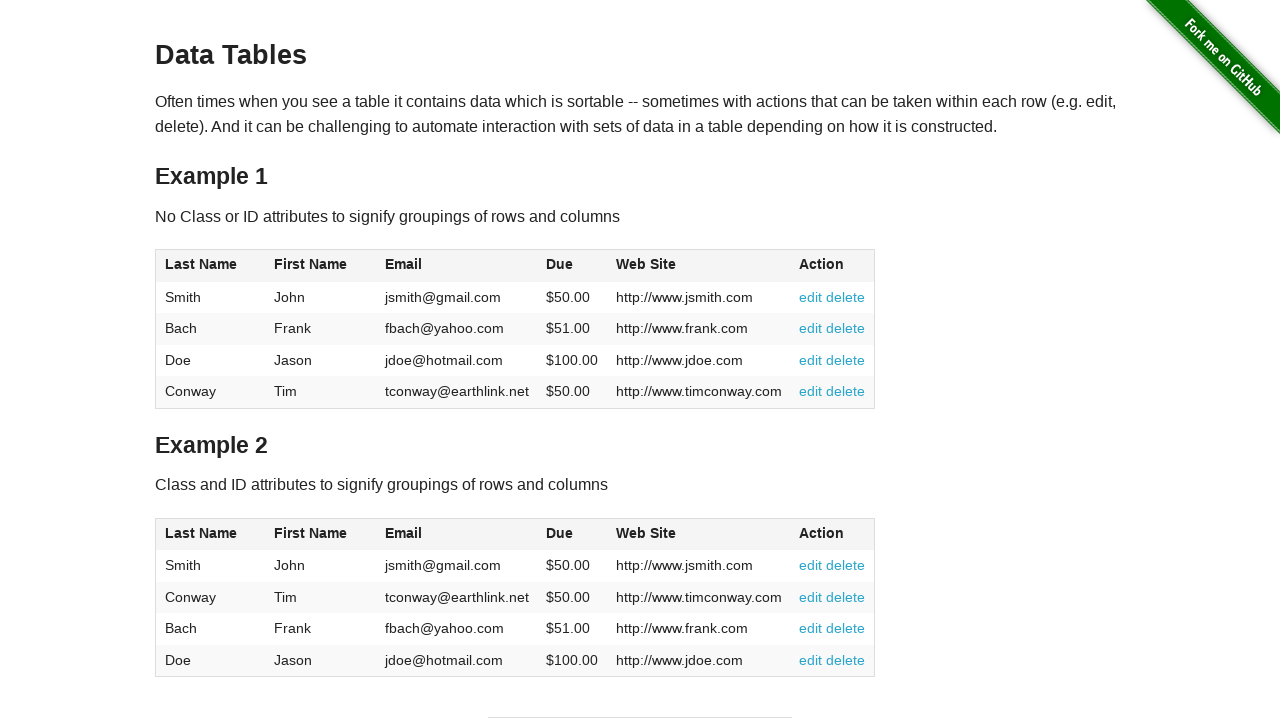

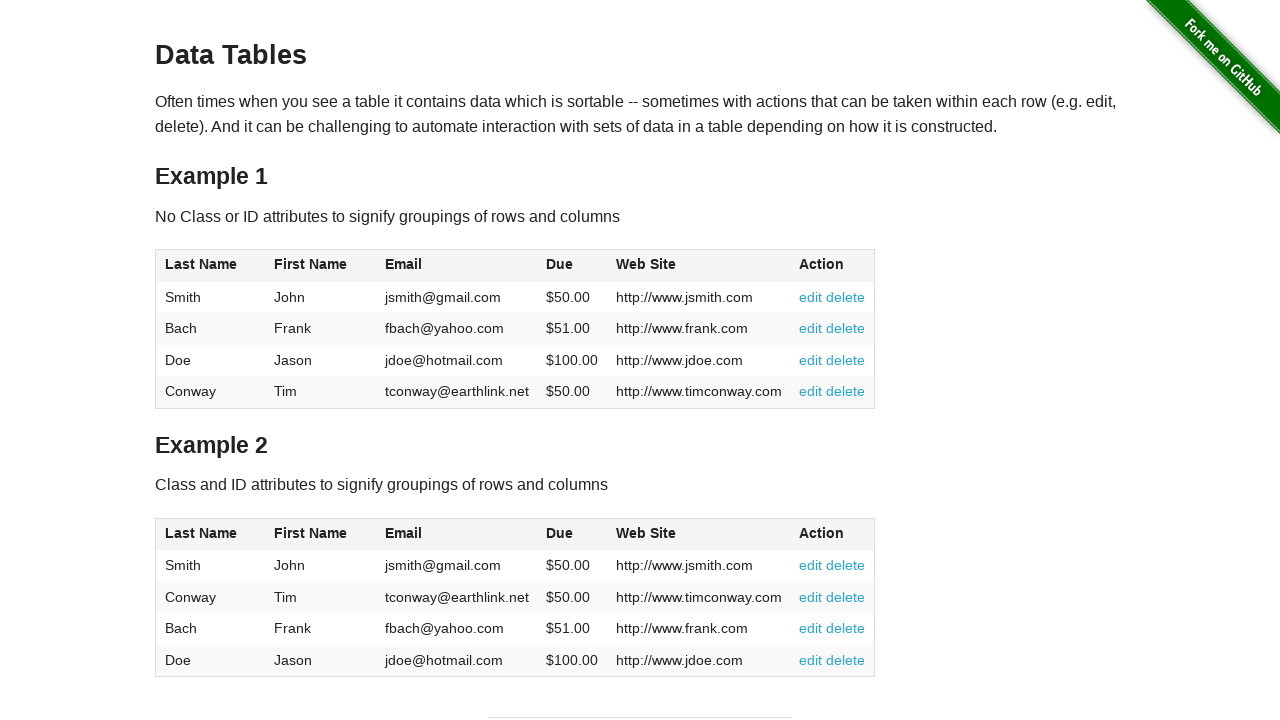